Tests that the complete all checkbox updates its state when individual items are completed or cleared

Starting URL: https://demo.playwright.dev/todomvc

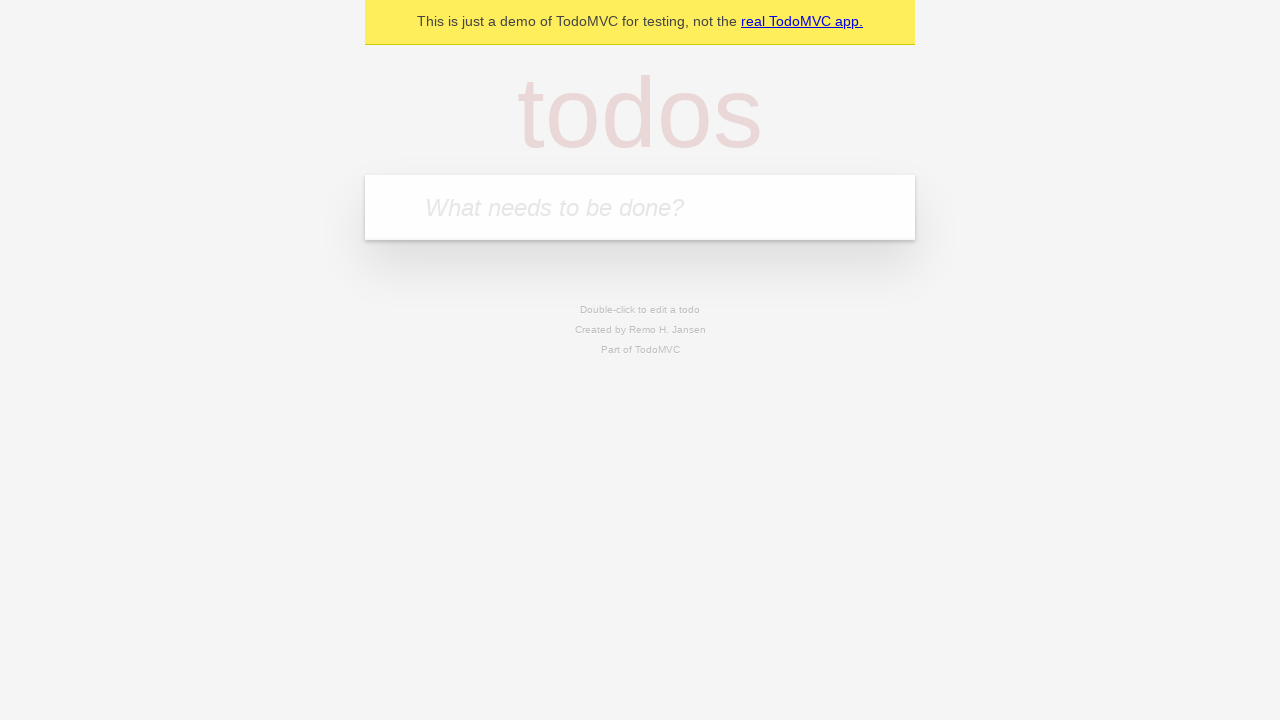

Filled todo input with 'buy some cheese' on internal:attr=[placeholder="What needs to be done?"i]
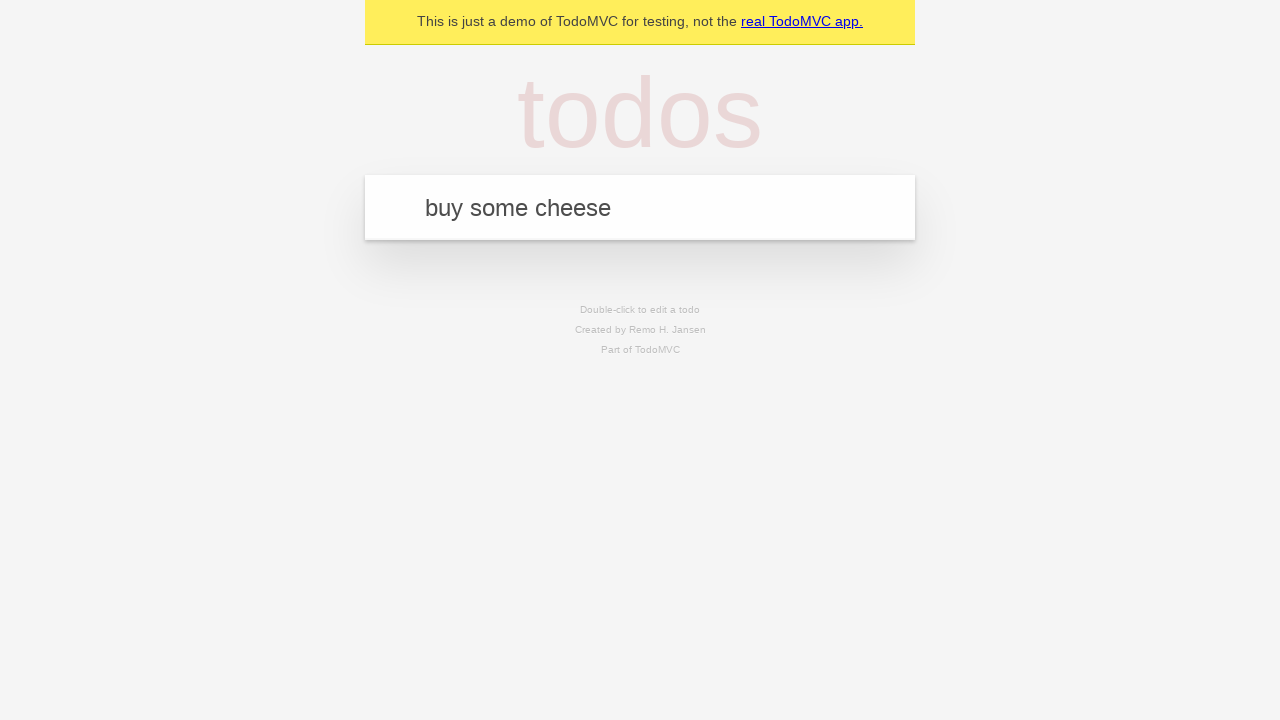

Pressed Enter to create todo 'buy some cheese' on internal:attr=[placeholder="What needs to be done?"i]
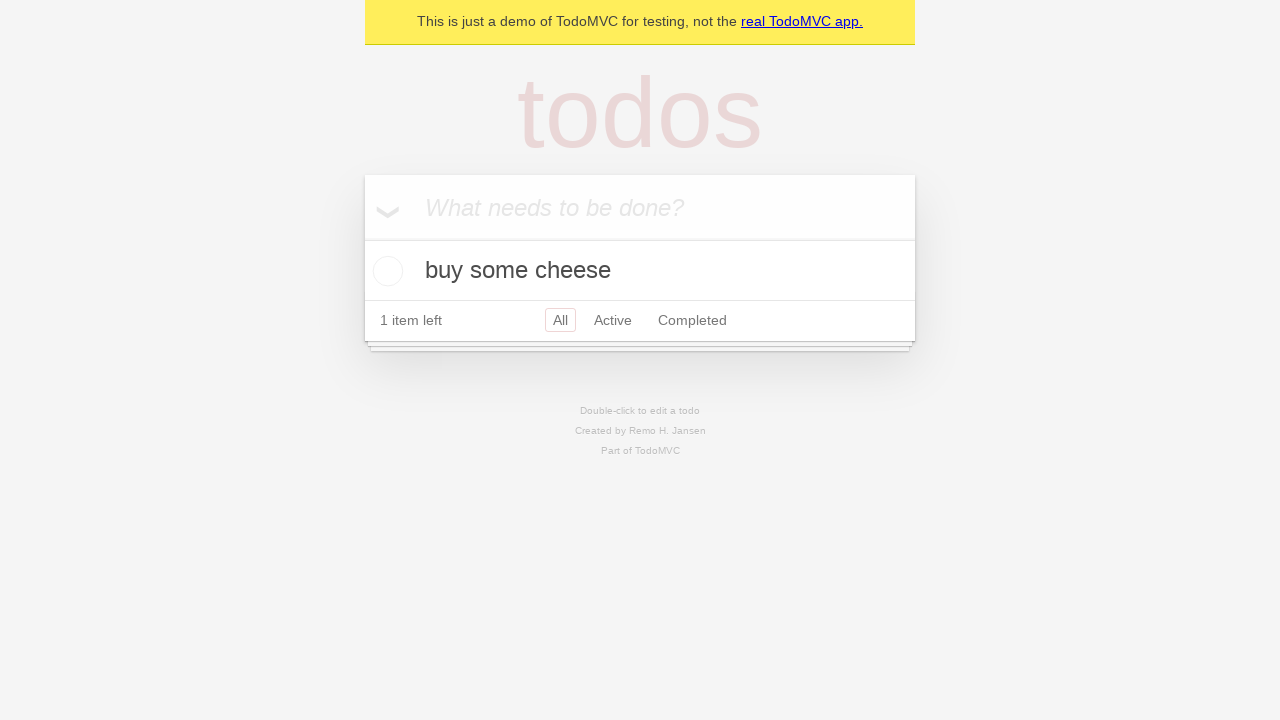

Filled todo input with 'feed the cat' on internal:attr=[placeholder="What needs to be done?"i]
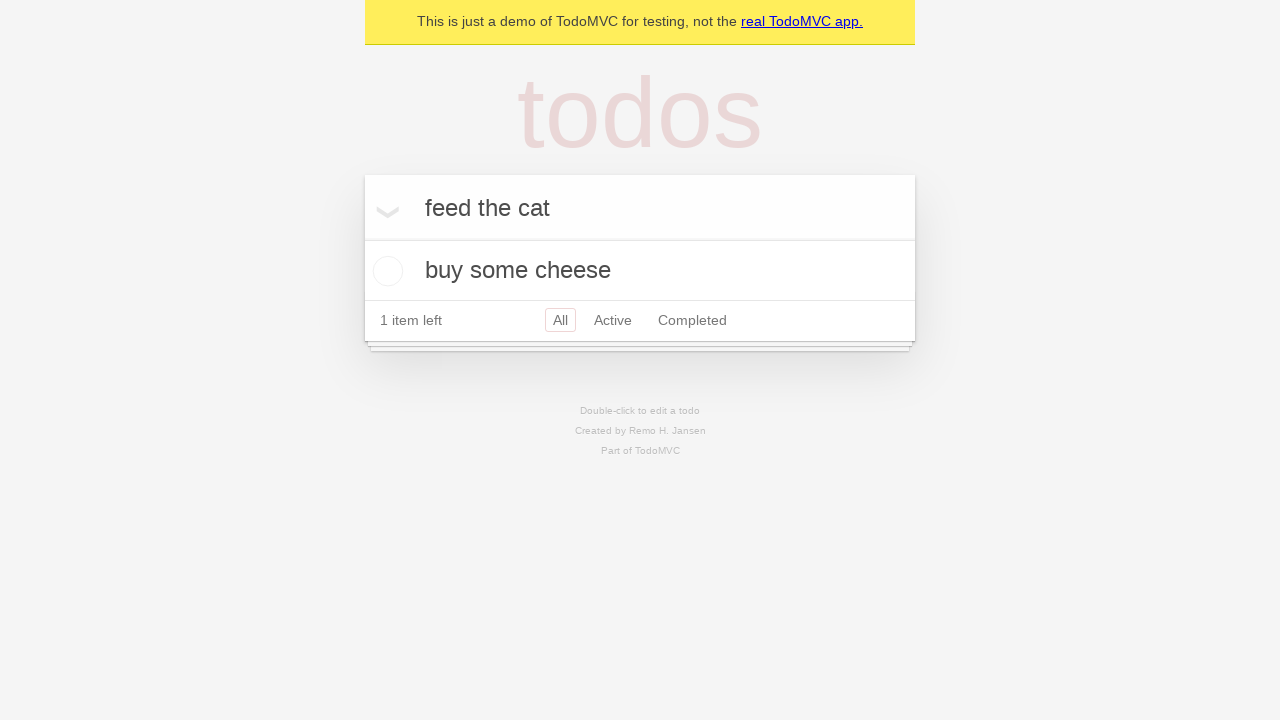

Pressed Enter to create todo 'feed the cat' on internal:attr=[placeholder="What needs to be done?"i]
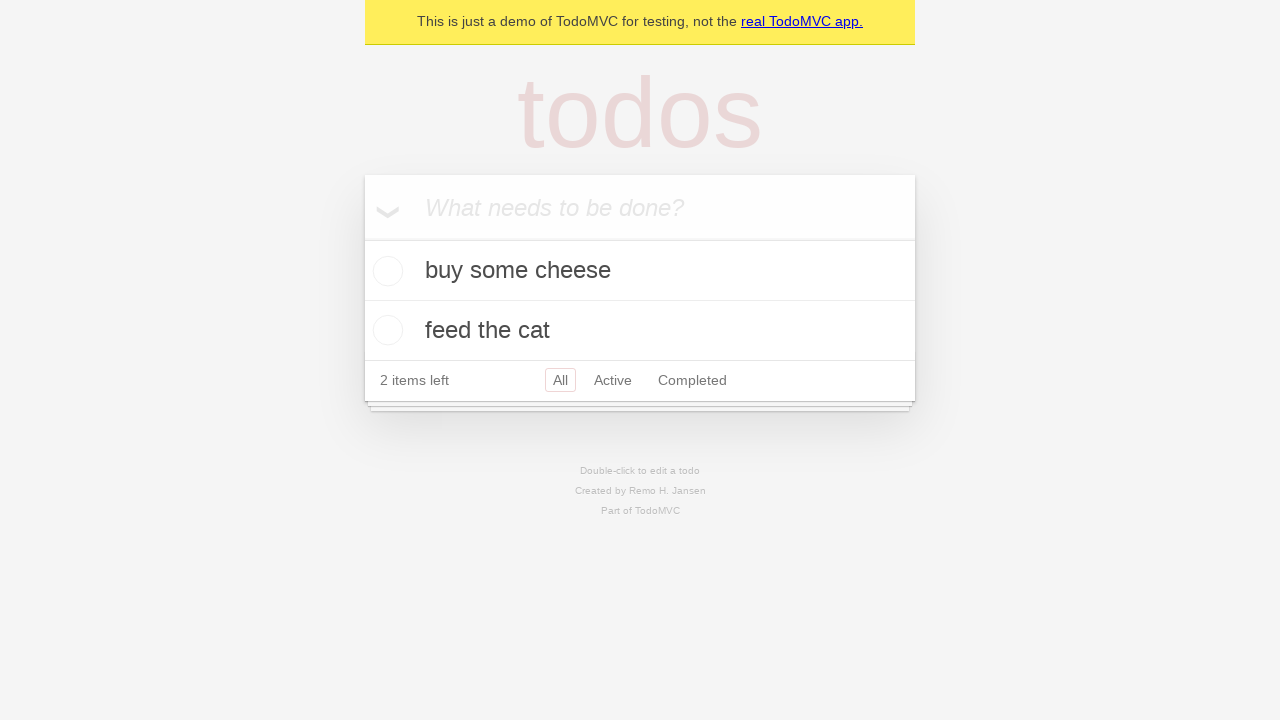

Filled todo input with 'book a doctors appointment' on internal:attr=[placeholder="What needs to be done?"i]
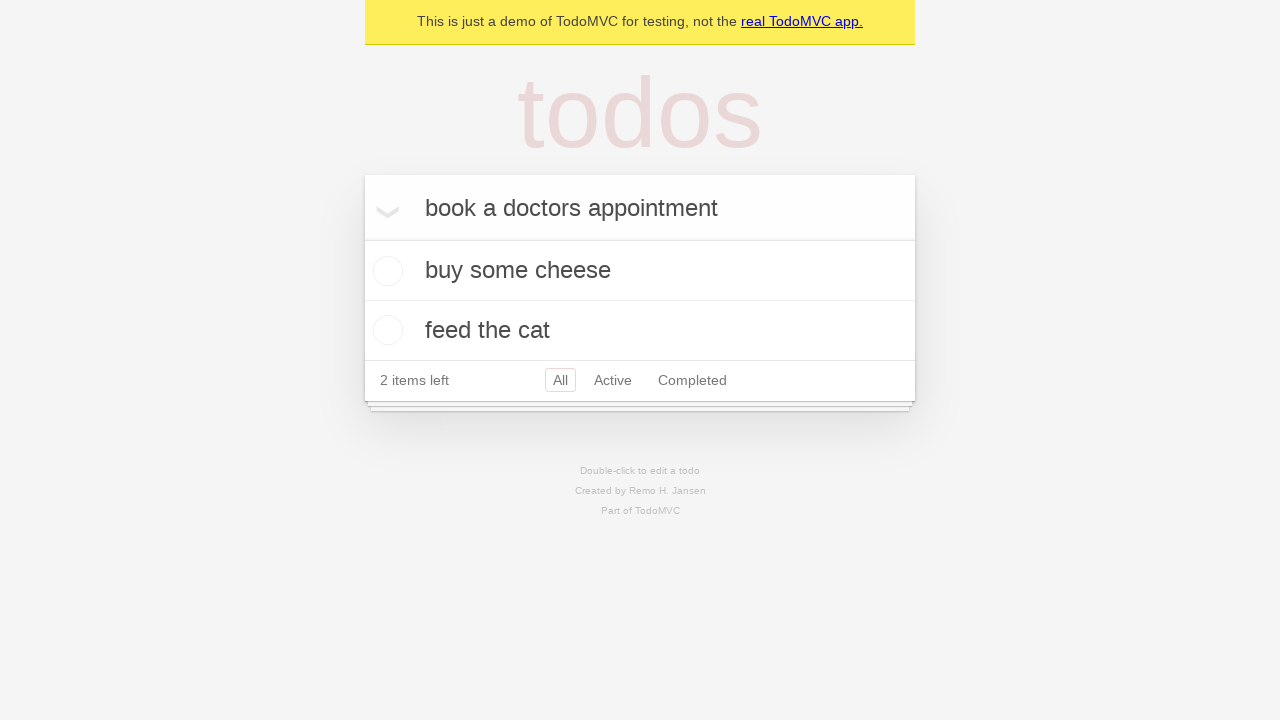

Pressed Enter to create todo 'book a doctors appointment' on internal:attr=[placeholder="What needs to be done?"i]
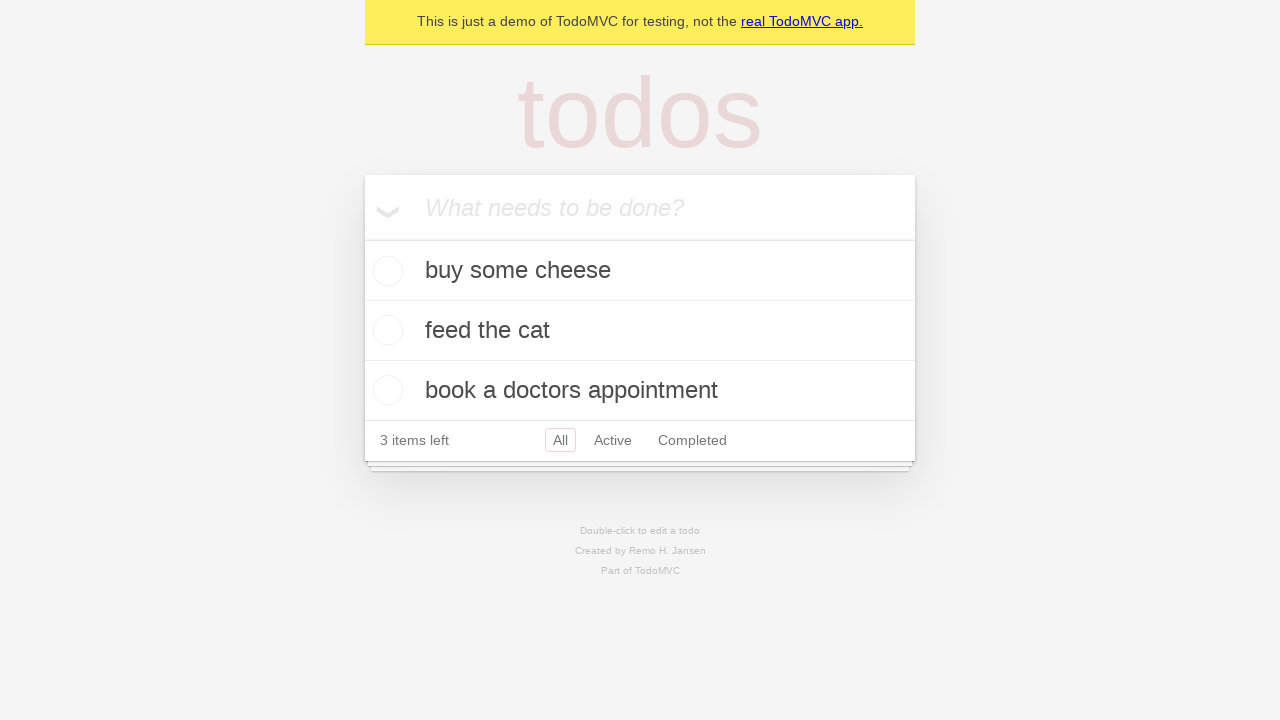

Clicked 'Mark all as complete' checkbox to check all todos at (362, 238) on internal:label="Mark all as complete"i
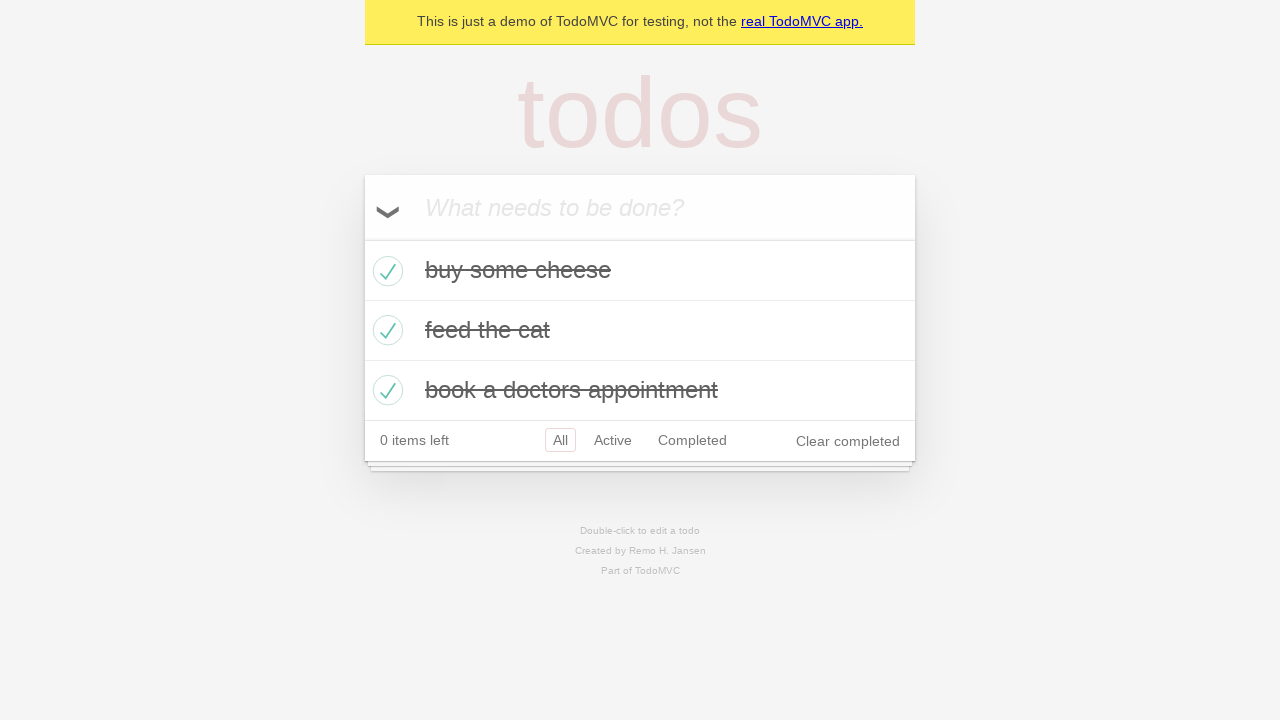

Unchecked the first todo item at (385, 271) on [data-testid='todo-item'] >> nth=0 >> internal:role=checkbox
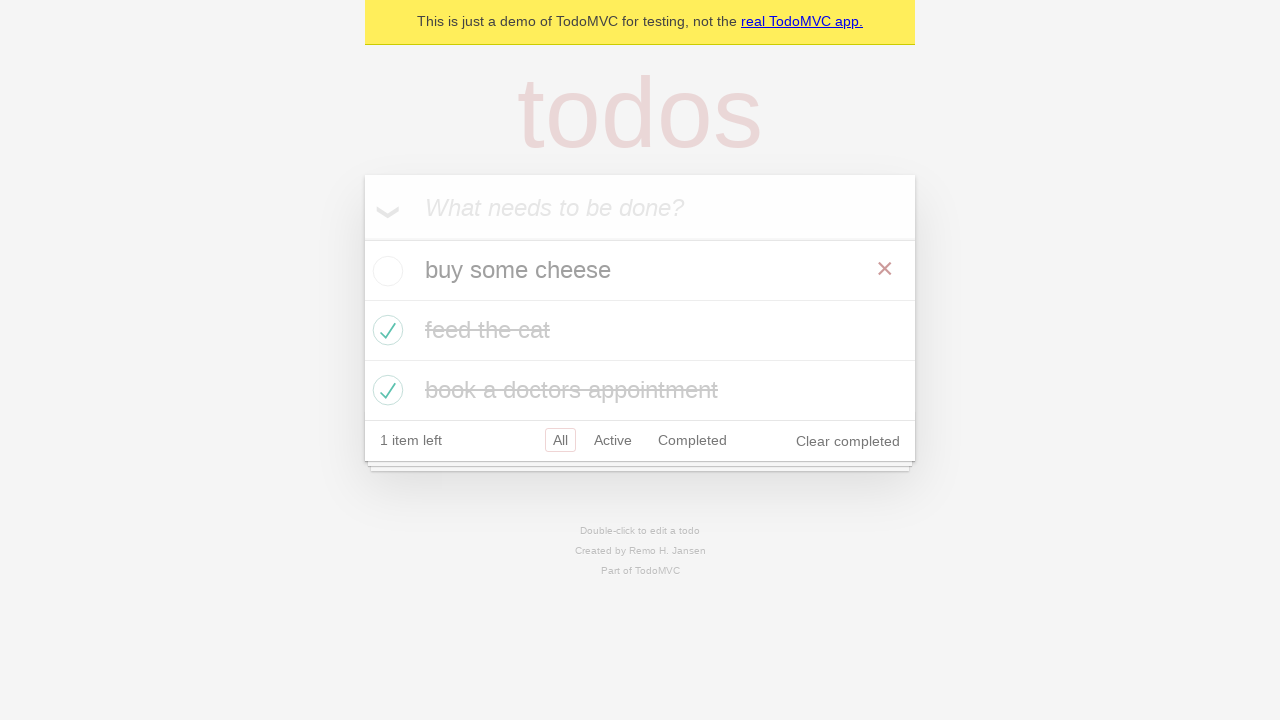

Checked the first todo item again at (385, 271) on [data-testid='todo-item'] >> nth=0 >> internal:role=checkbox
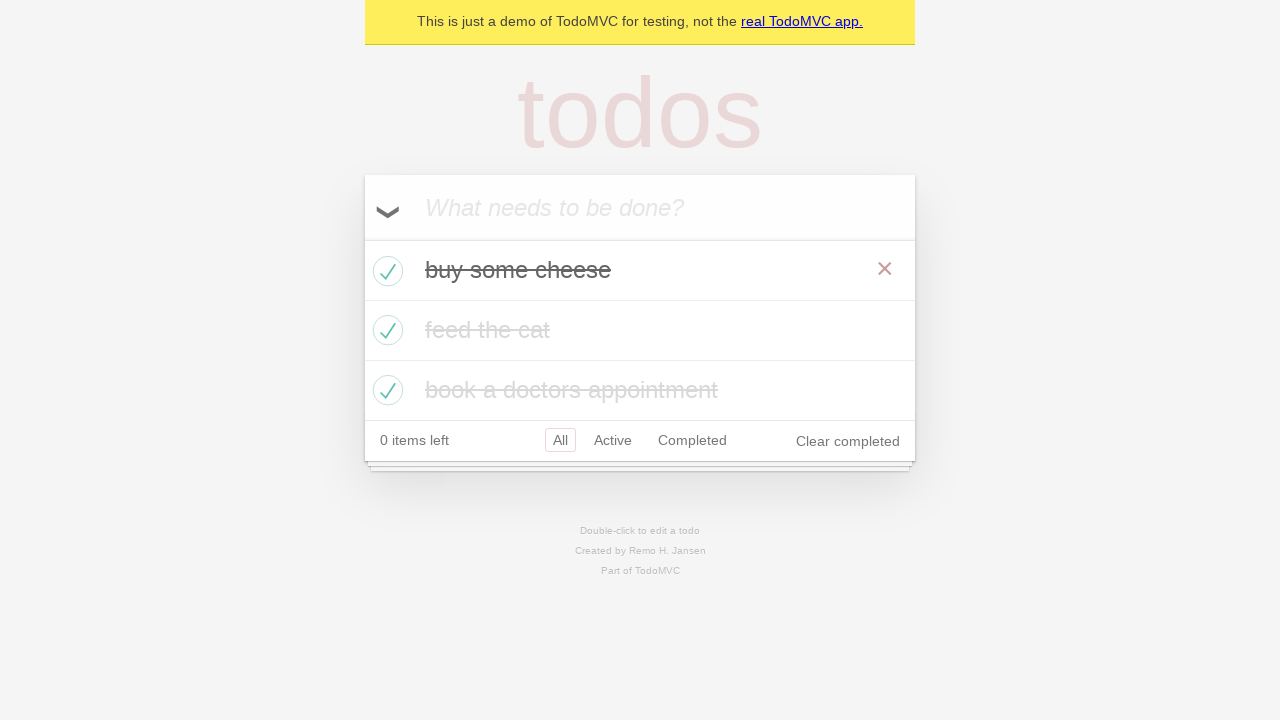

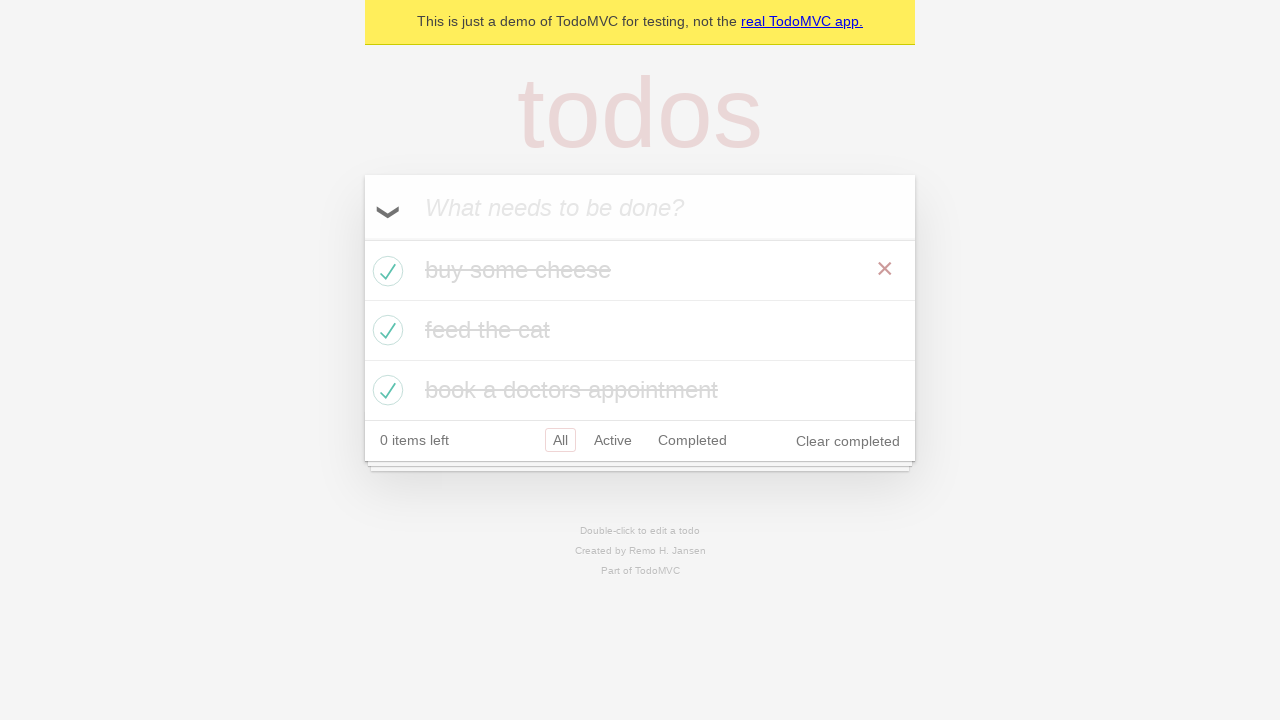